Simple navigation test that loads a practice login page to verify the page loads correctly.

Starting URL: https://rahulshettyacademy.com/loginpagePractise/

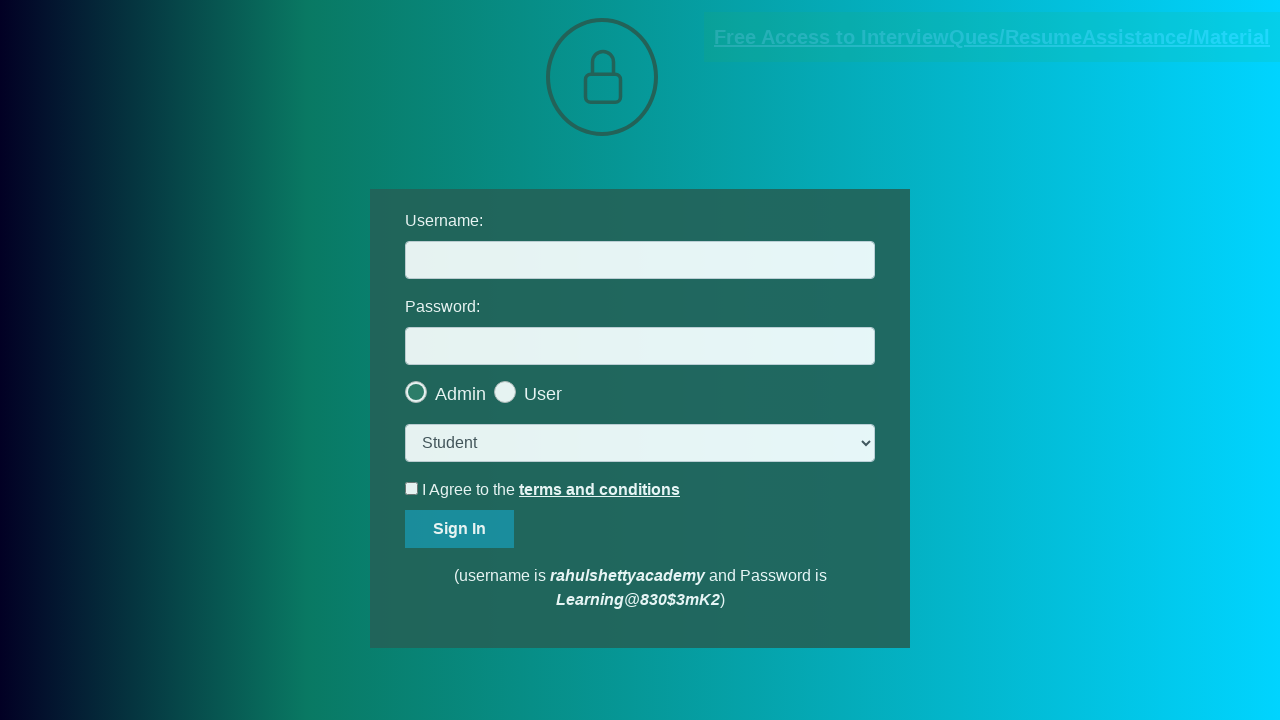

Waited for page DOM content to load
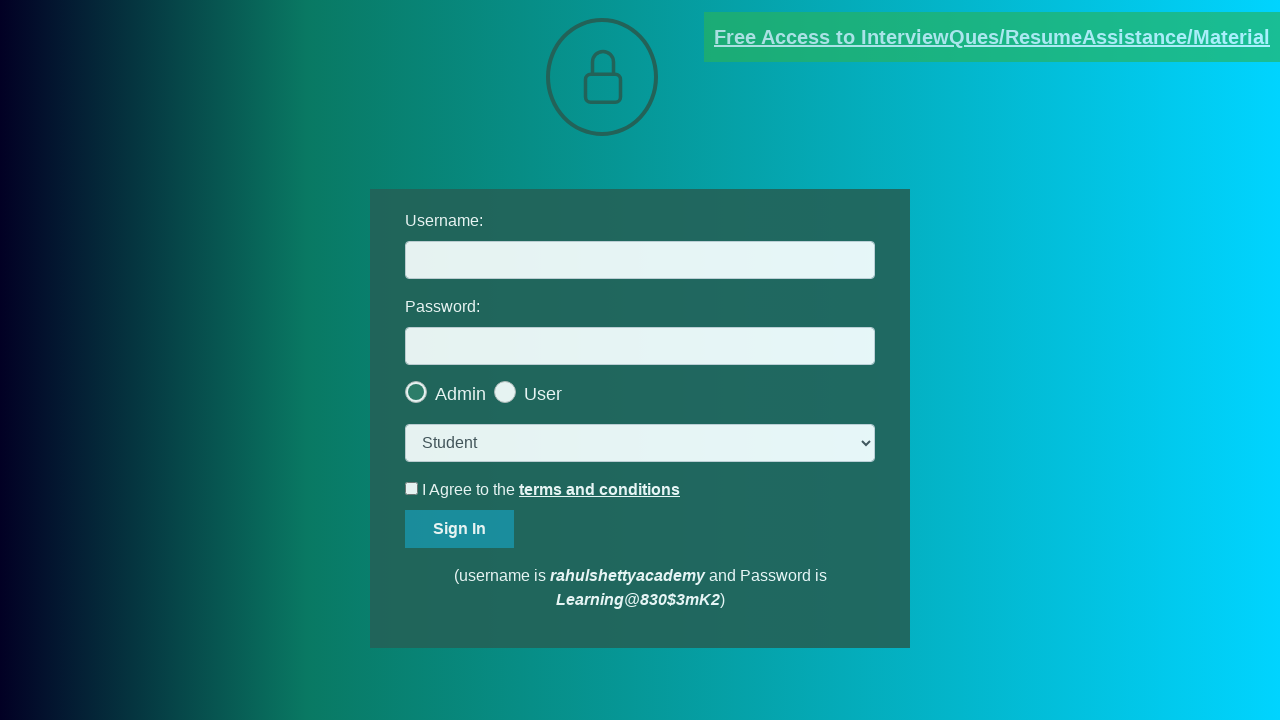

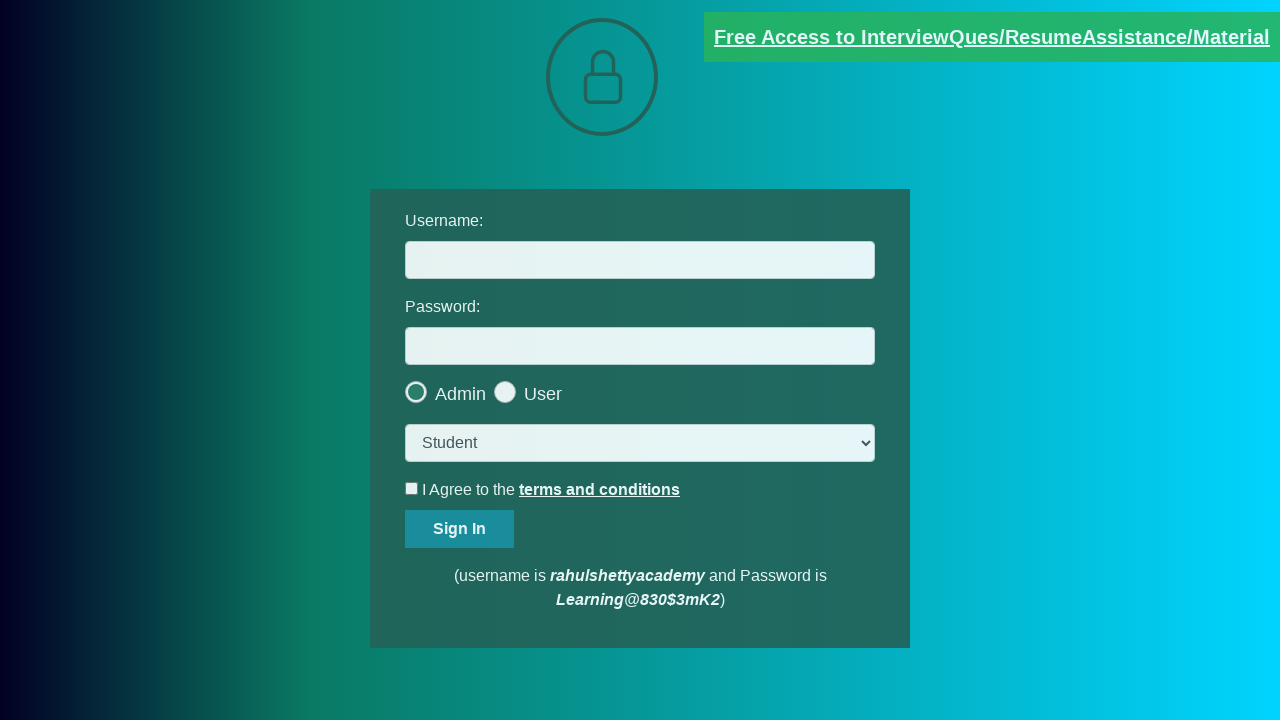